Tests signup validation by attempting to register with a single character password

Starting URL: https://selenium-blog.herokuapp.com

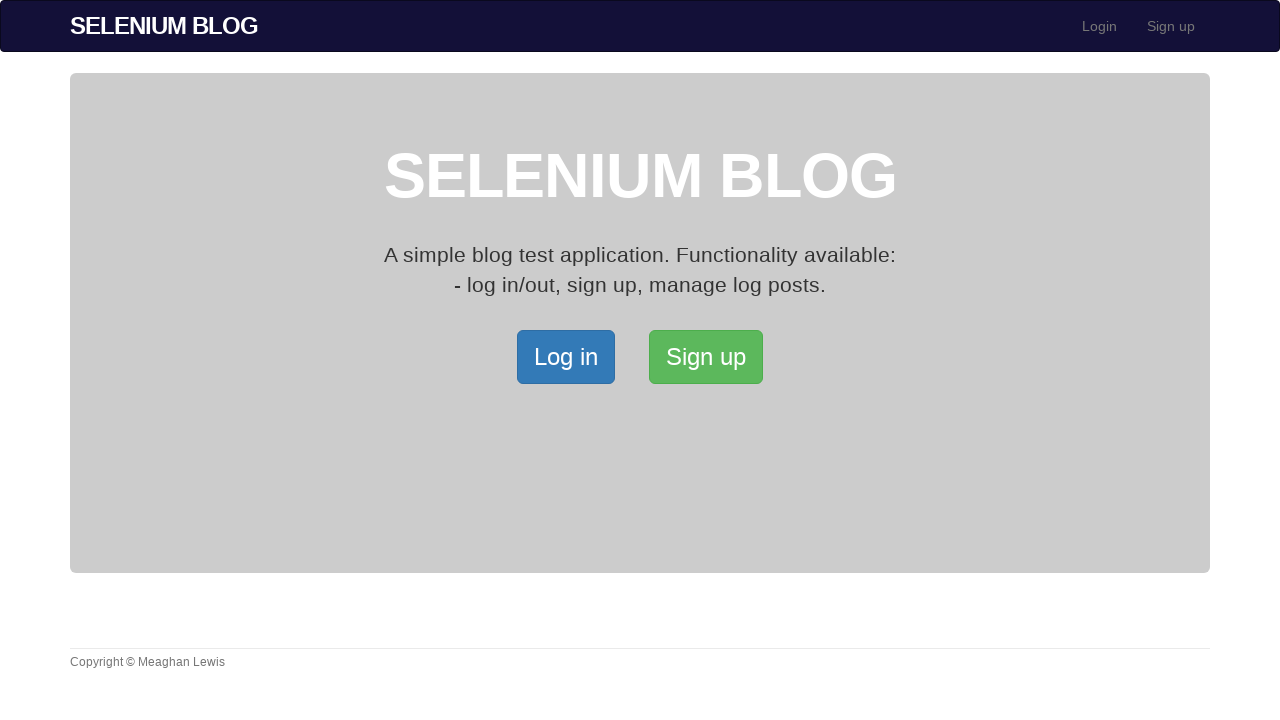

Clicked signup button to open signup page at (706, 357) on xpath=/html/body/div[2]/div/a[2]
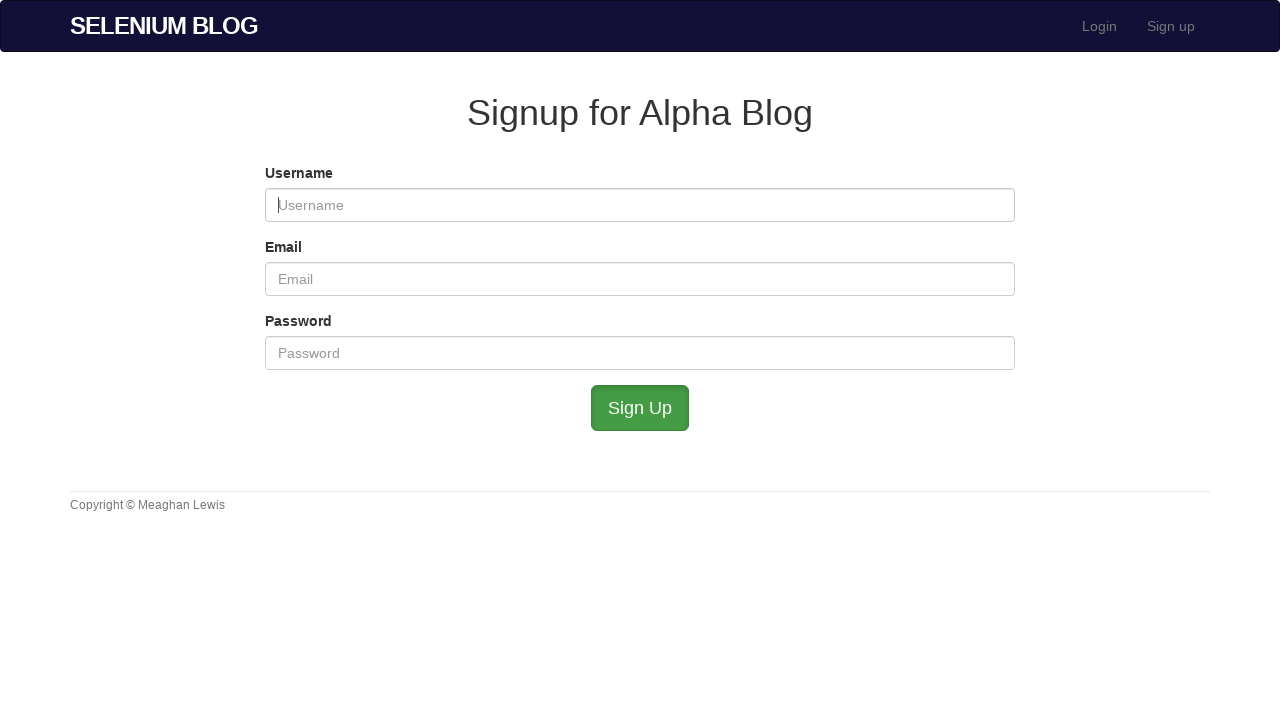

Clicked logo to navigate back to homepage at (164, 26) on xpath=//*[@id='logo']
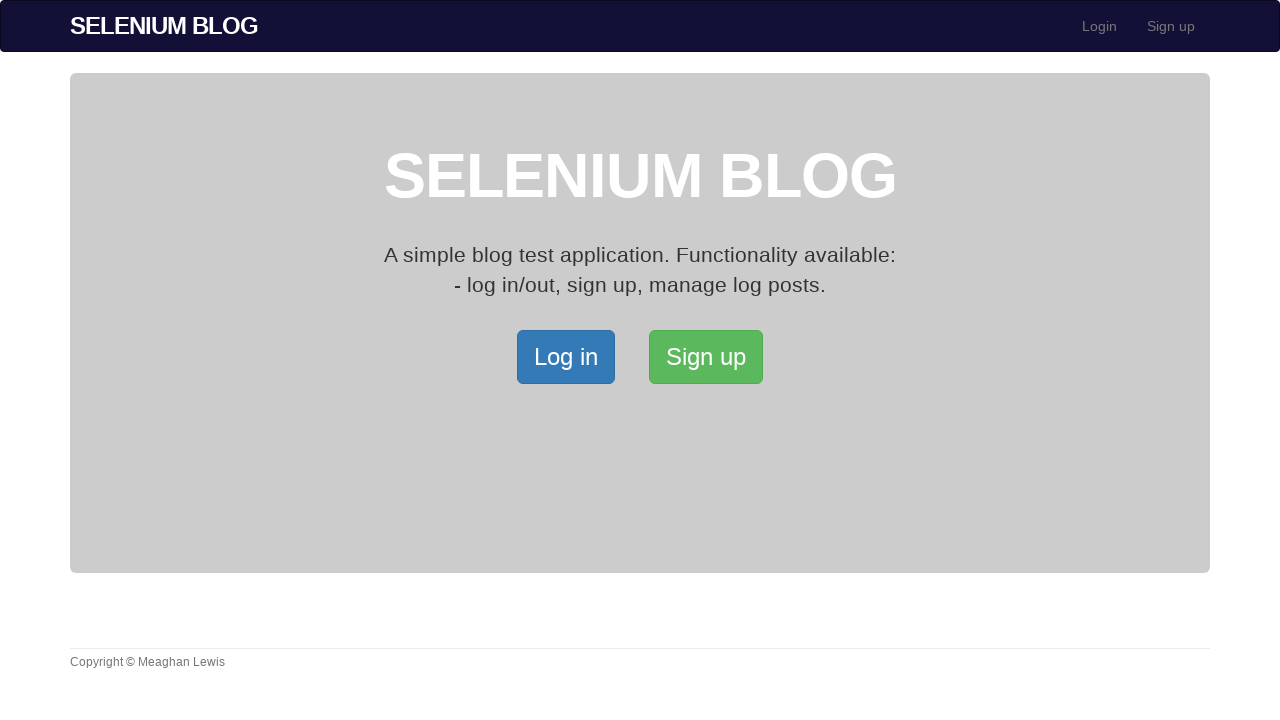

Clicked signup button again at (706, 357) on xpath=/html/body/div[2]/div/a[2]
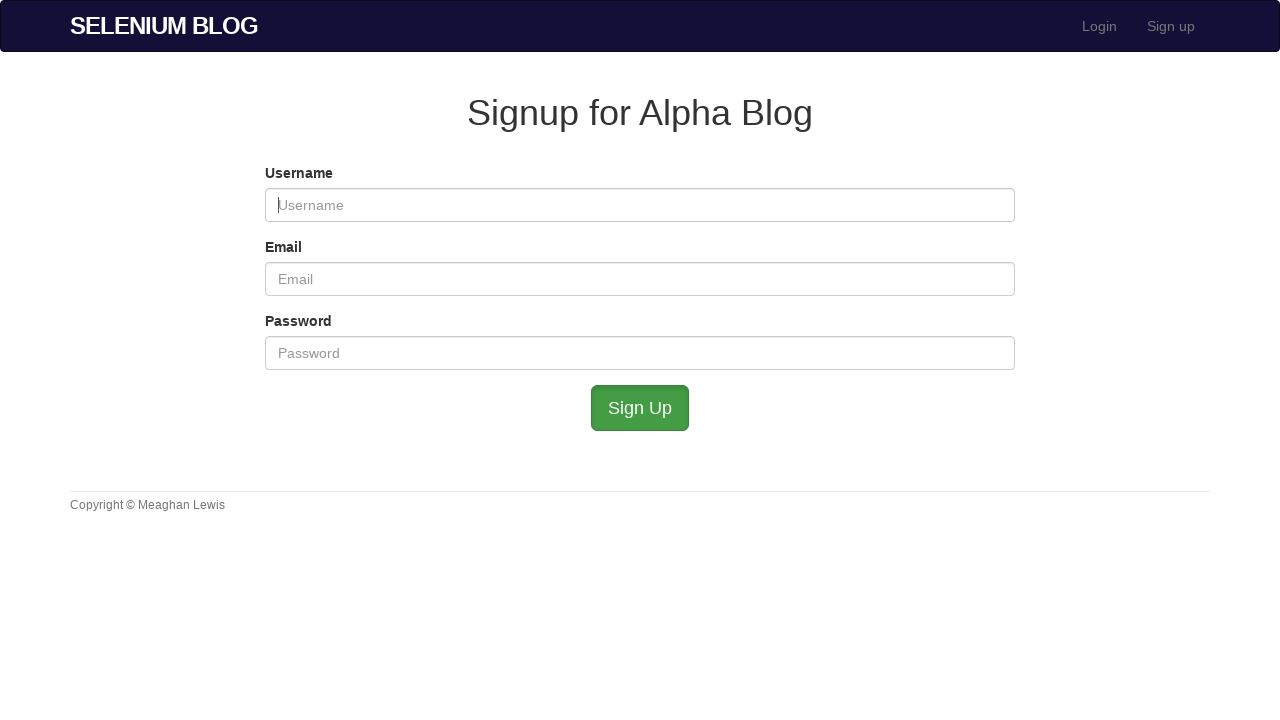

Filled username field with 'testuser9156' on #user_username
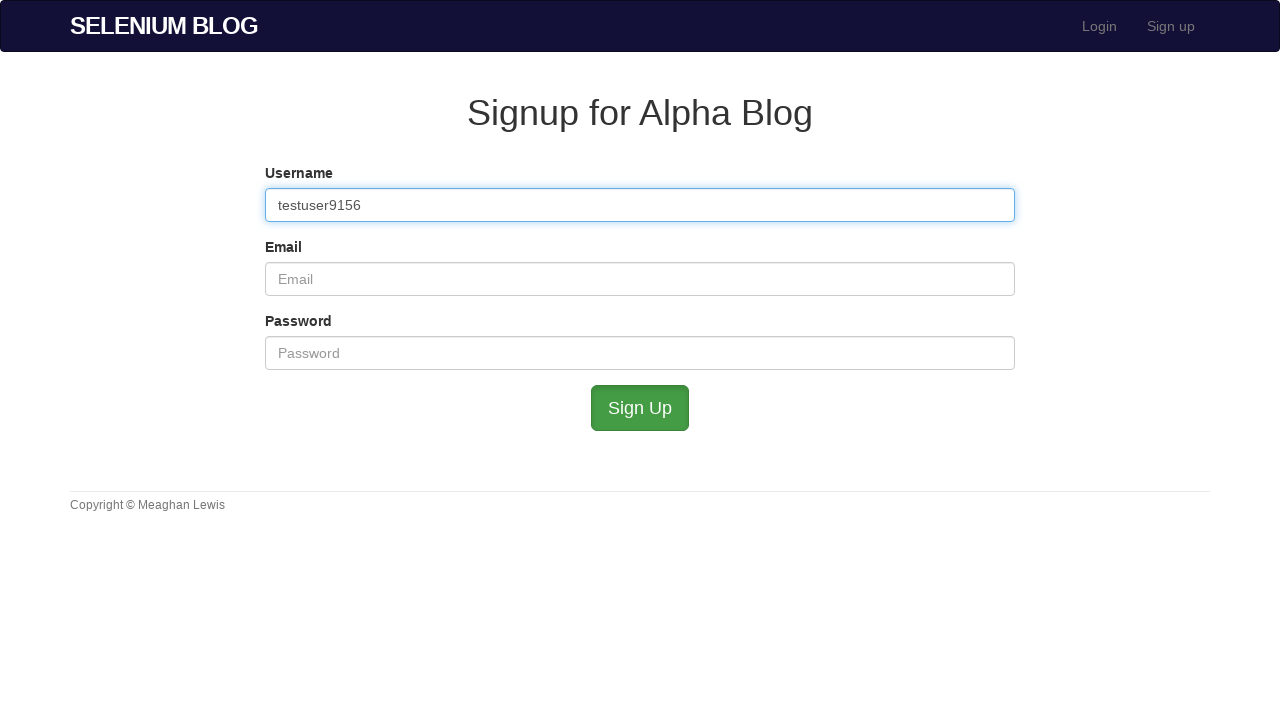

Filled email field with 'testuser9156@example.com' on #user_email
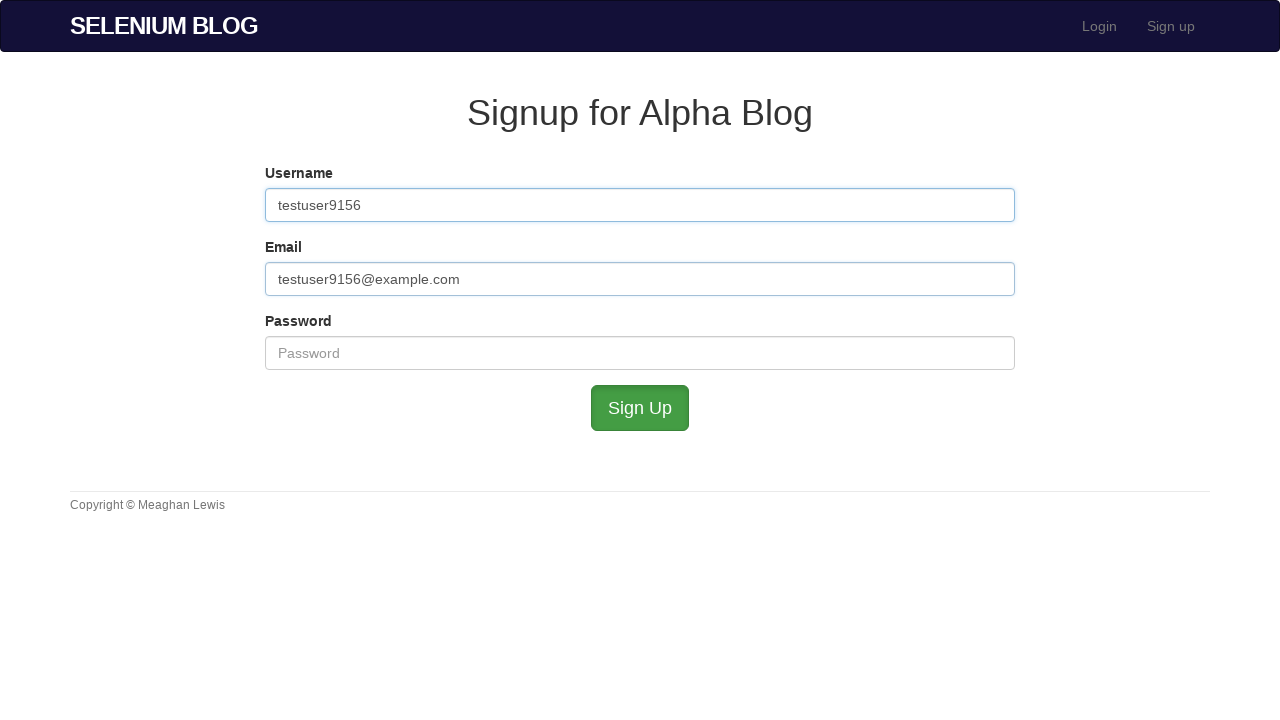

Filled password field with single character 'a' to test validation on #user_password
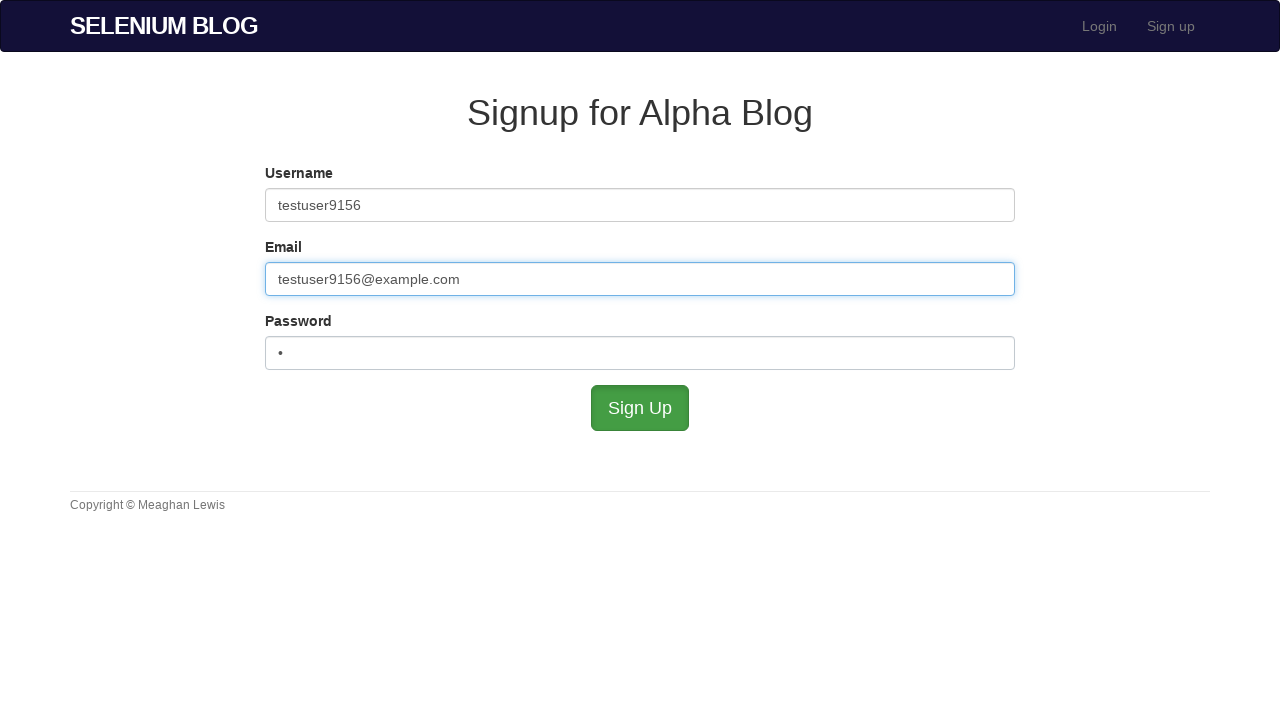

Attempted to submit signup form with invalid single character password at (640, 408) on #submit
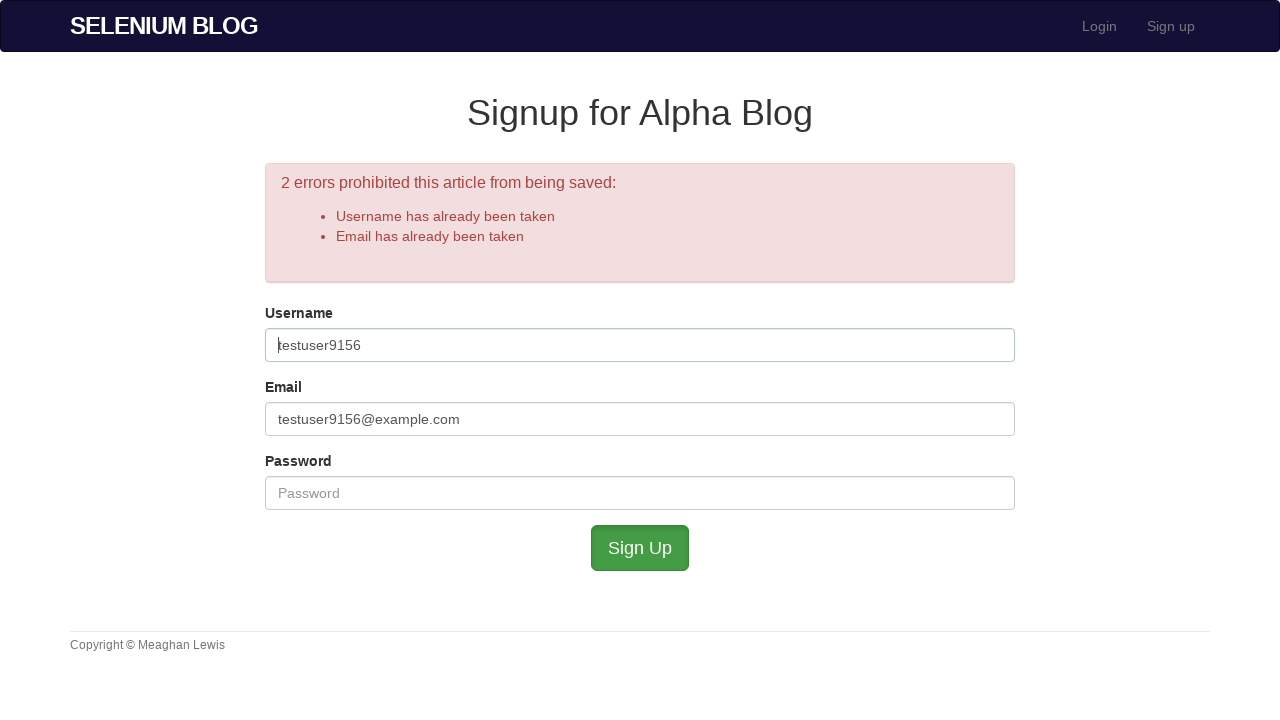

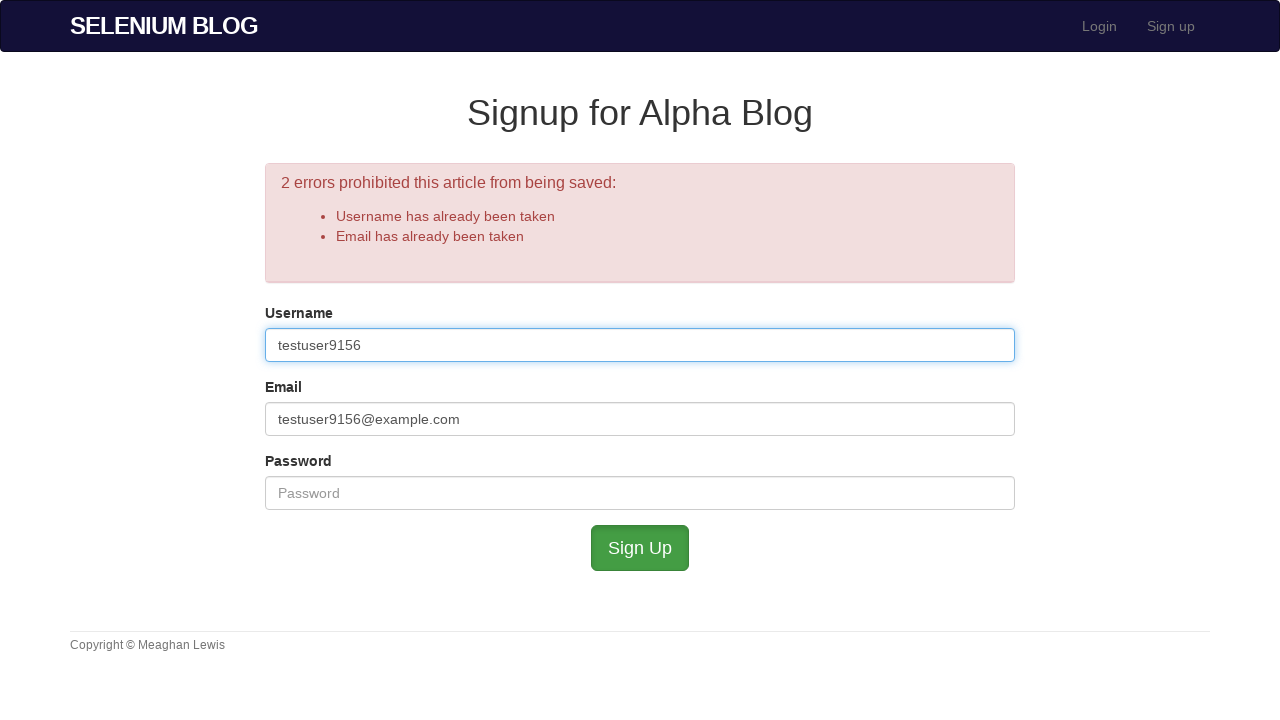